Tests browser window handling by clicking a link that opens a new window, then iterating through all windows and closing the specific child window with a matching title.

Starting URL: https://opensource-demo.orangehrmlive.com/web/index.php/auth/login

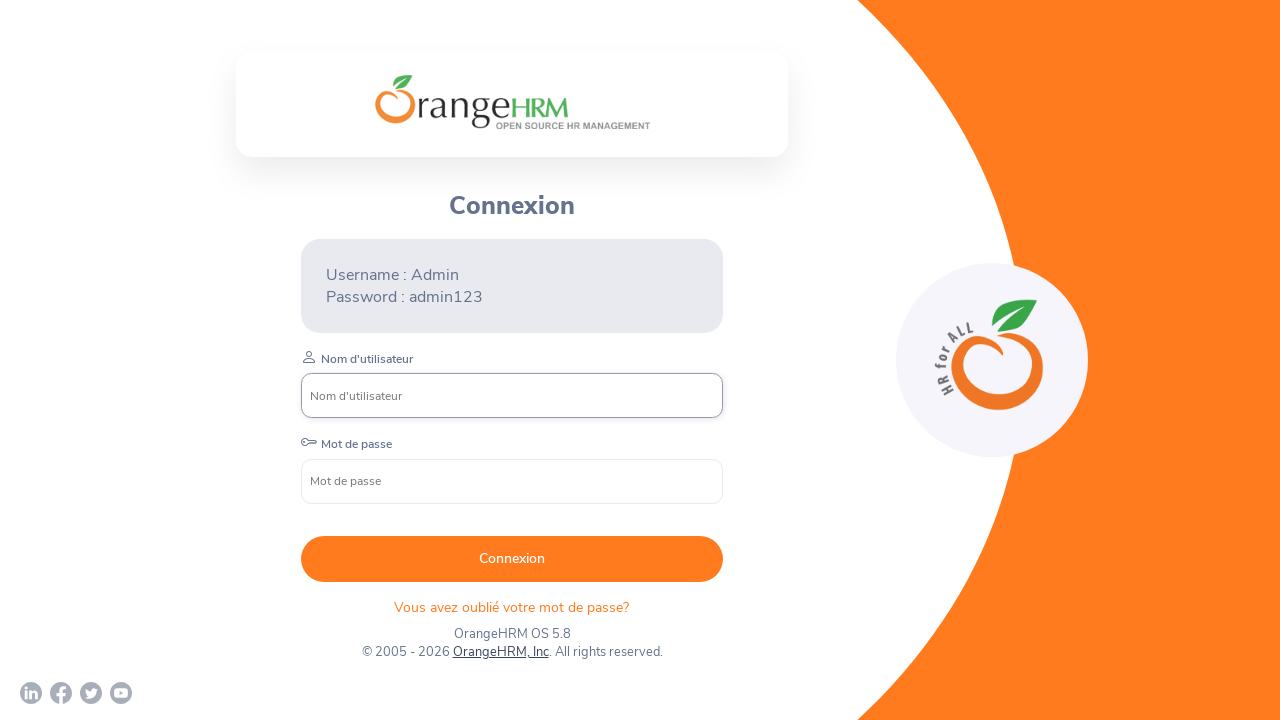

Set viewport size to 1920x1080
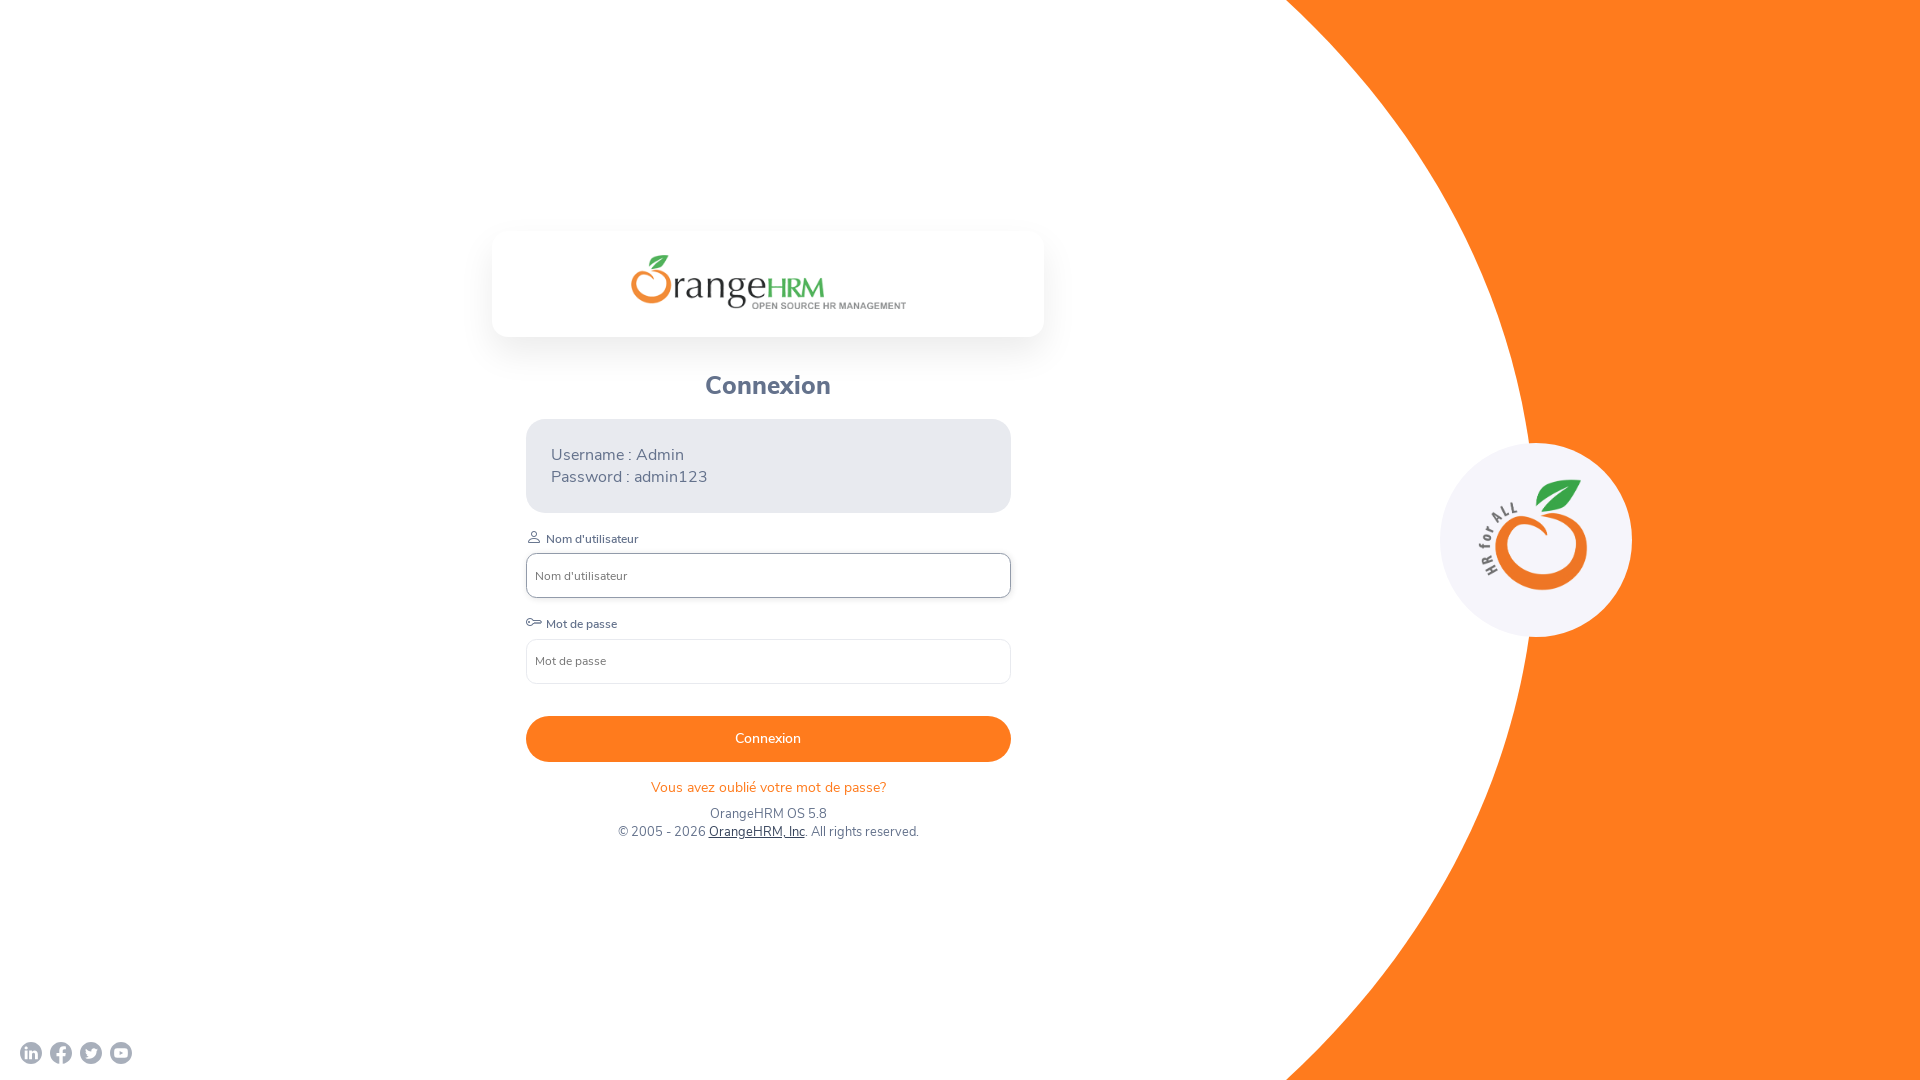

Clicked OrangeHRM, Inc link to open new window at (756, 832) on xpath=//a[normalize-space()='OrangeHRM, Inc']
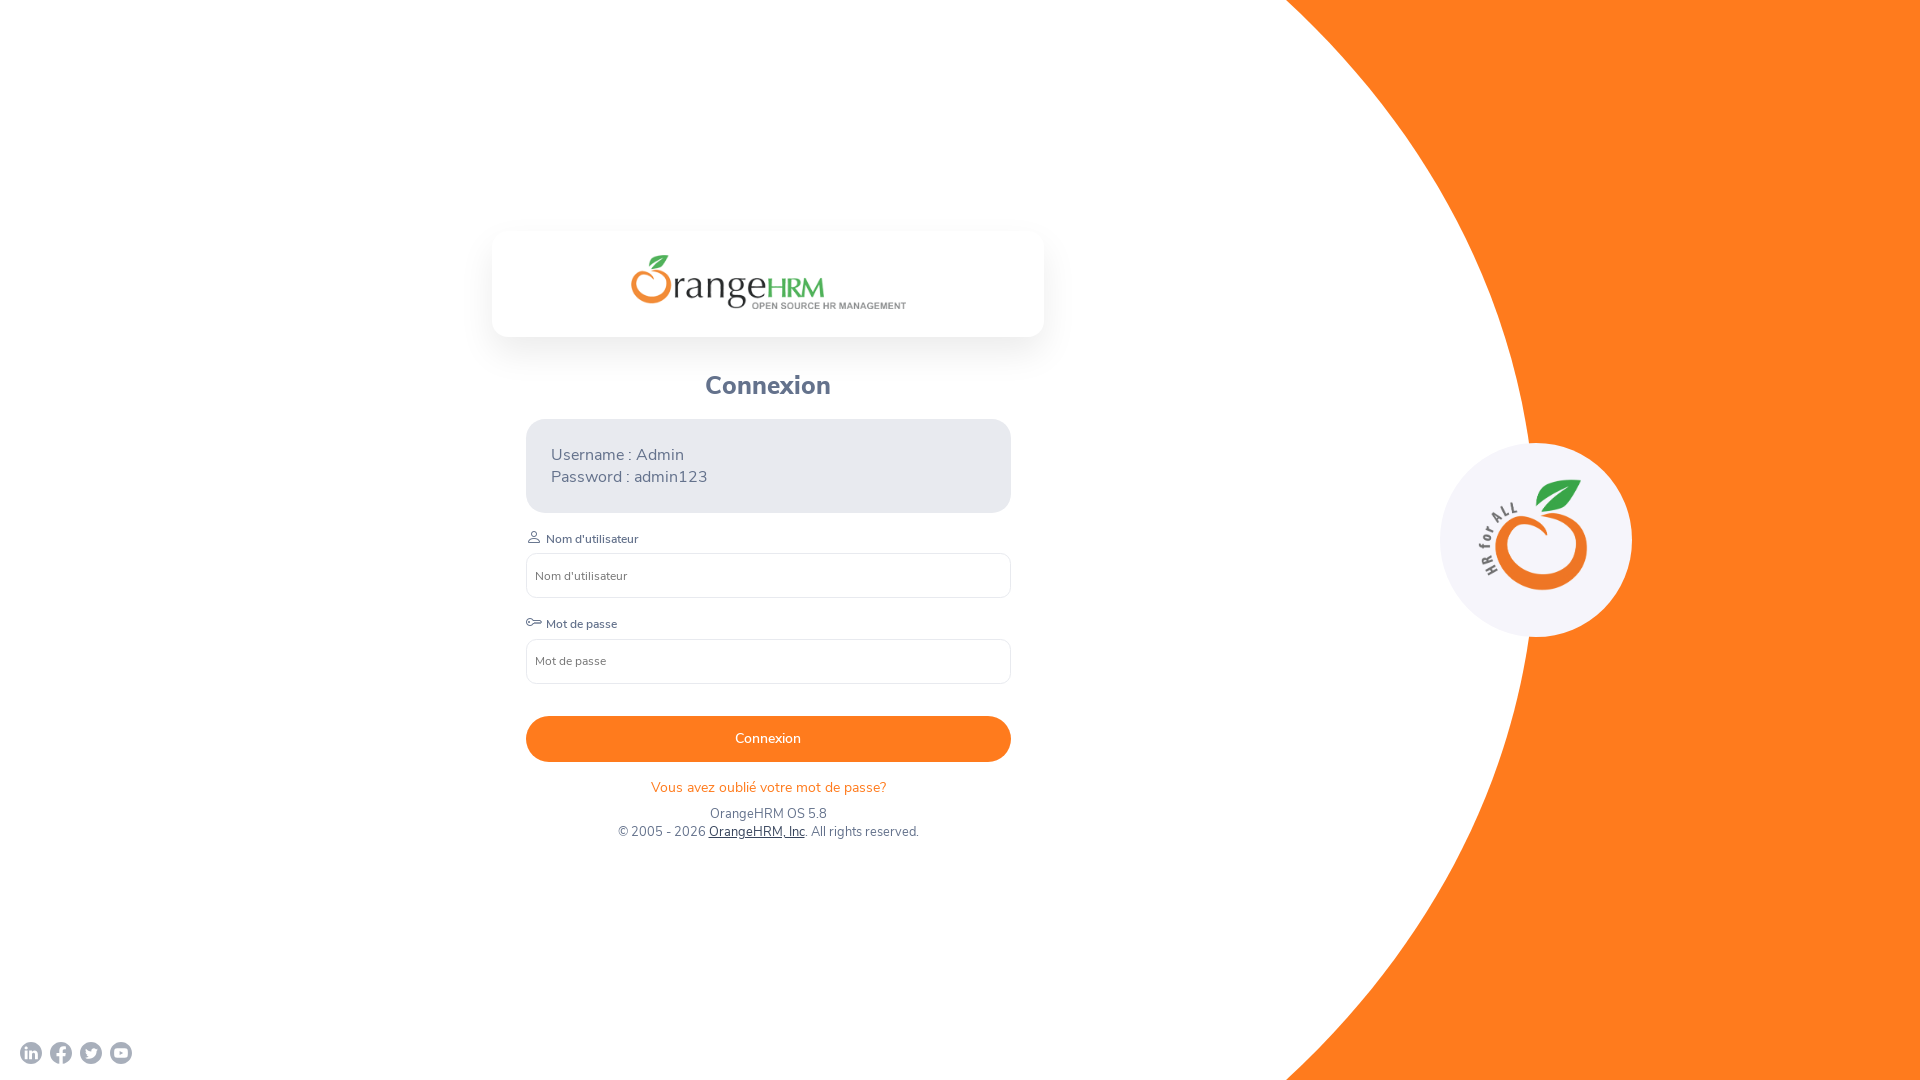

Captured new page object from context
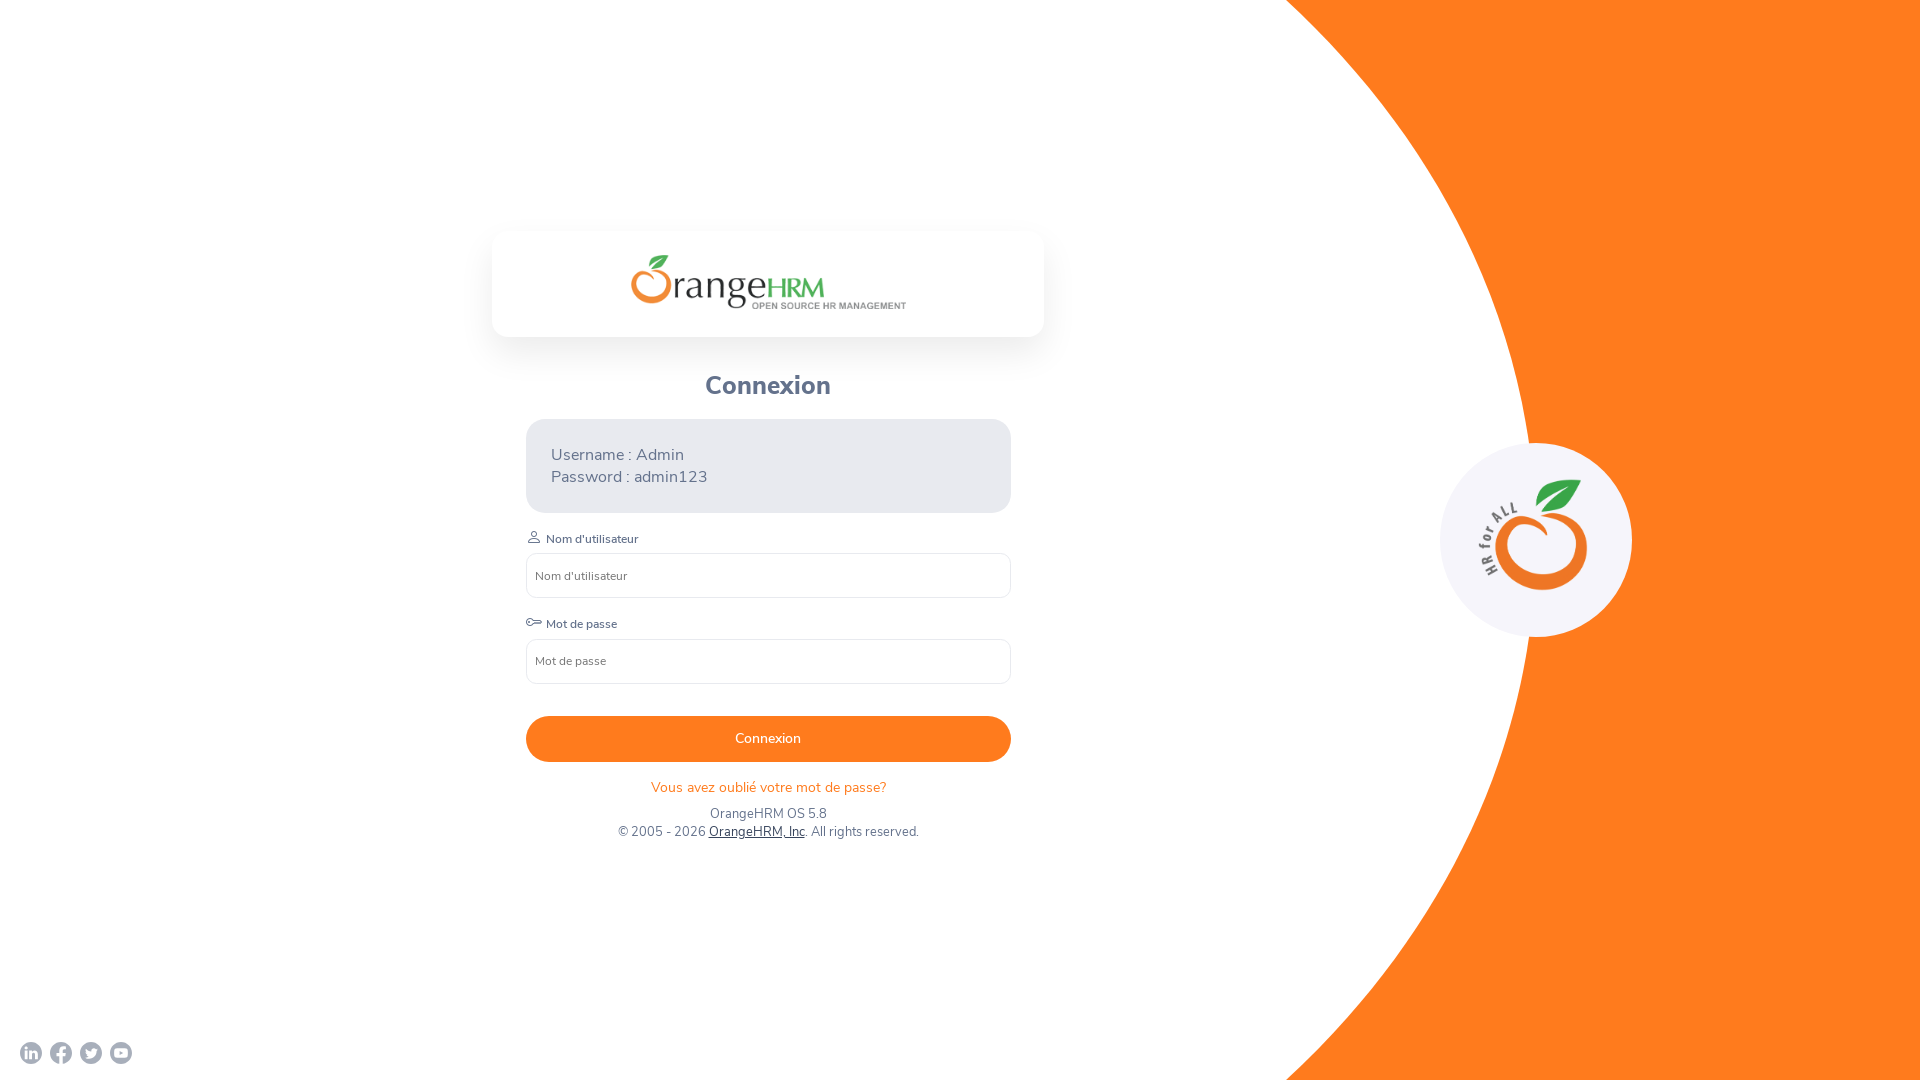

New page loaded successfully
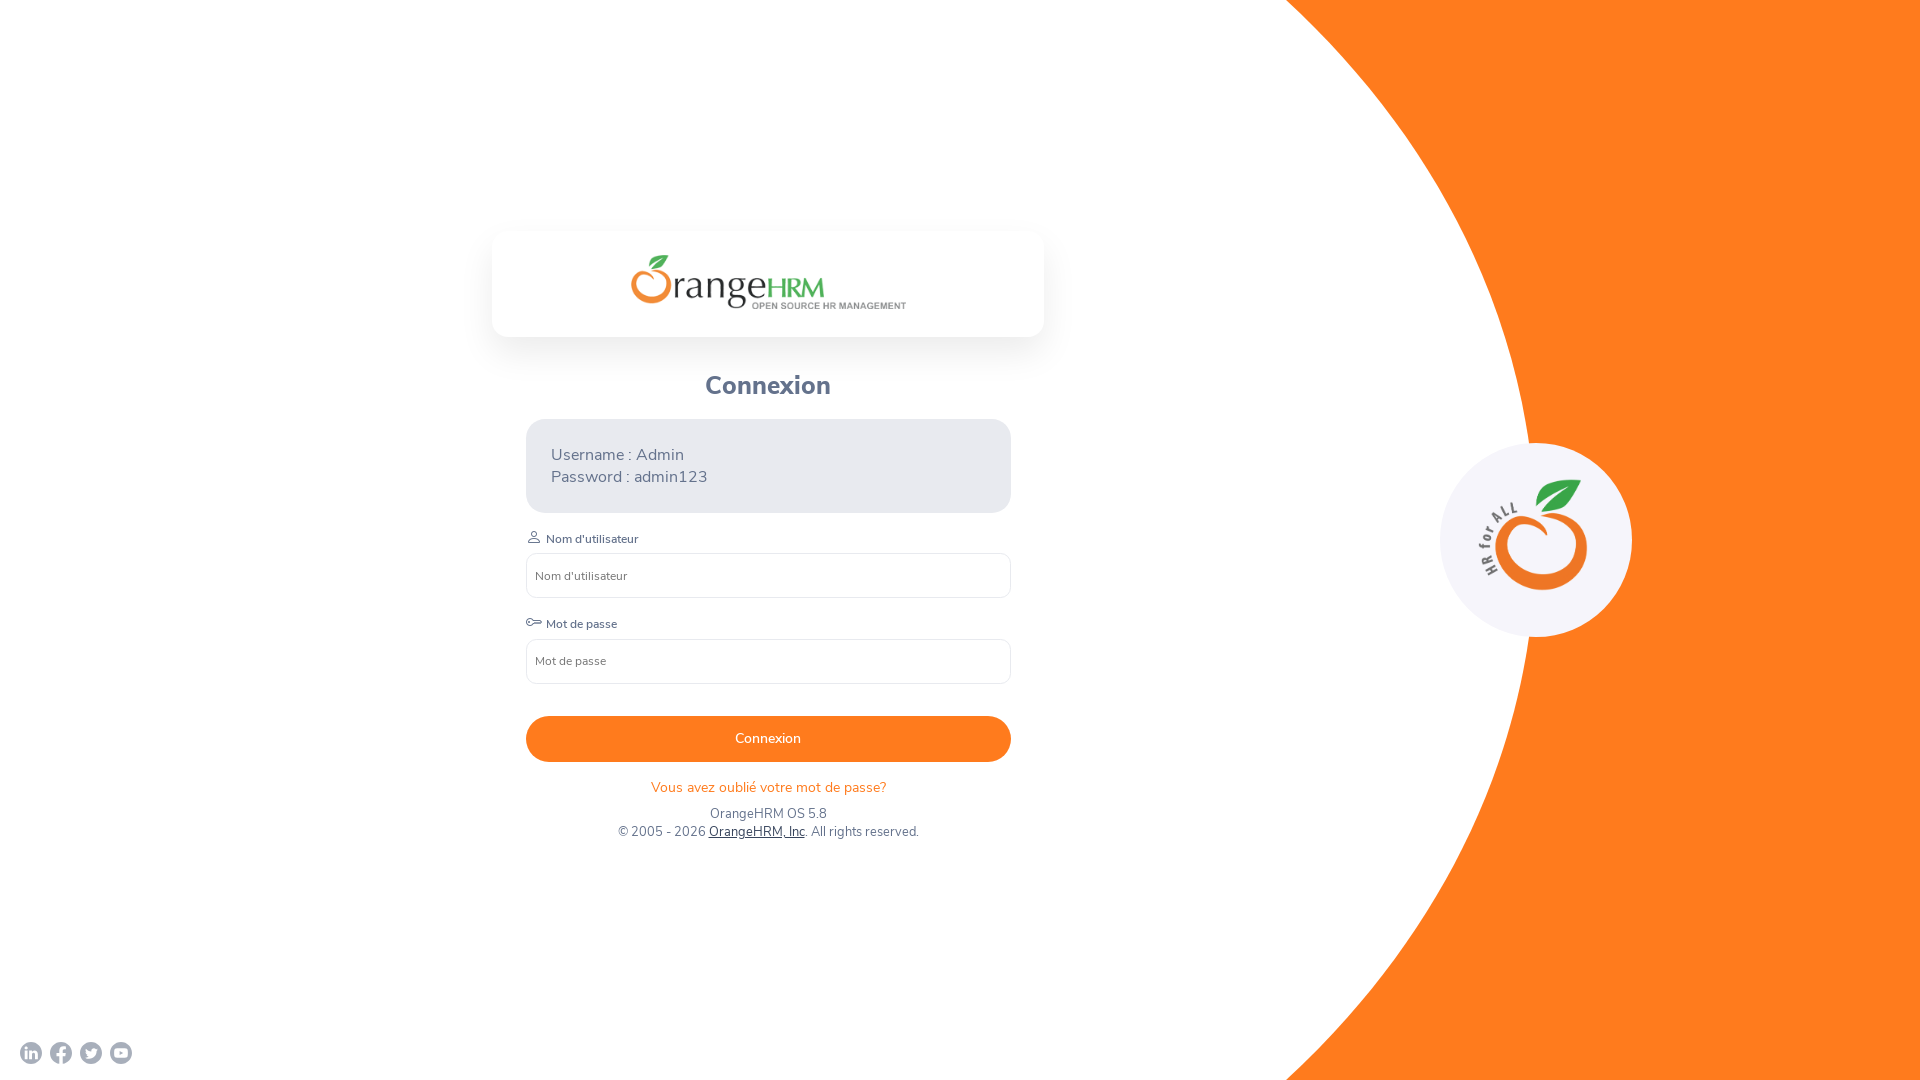

Parent page title: OrangeHRM, Child page title: Human Resources Management Software | HRMS | OrangeHRM
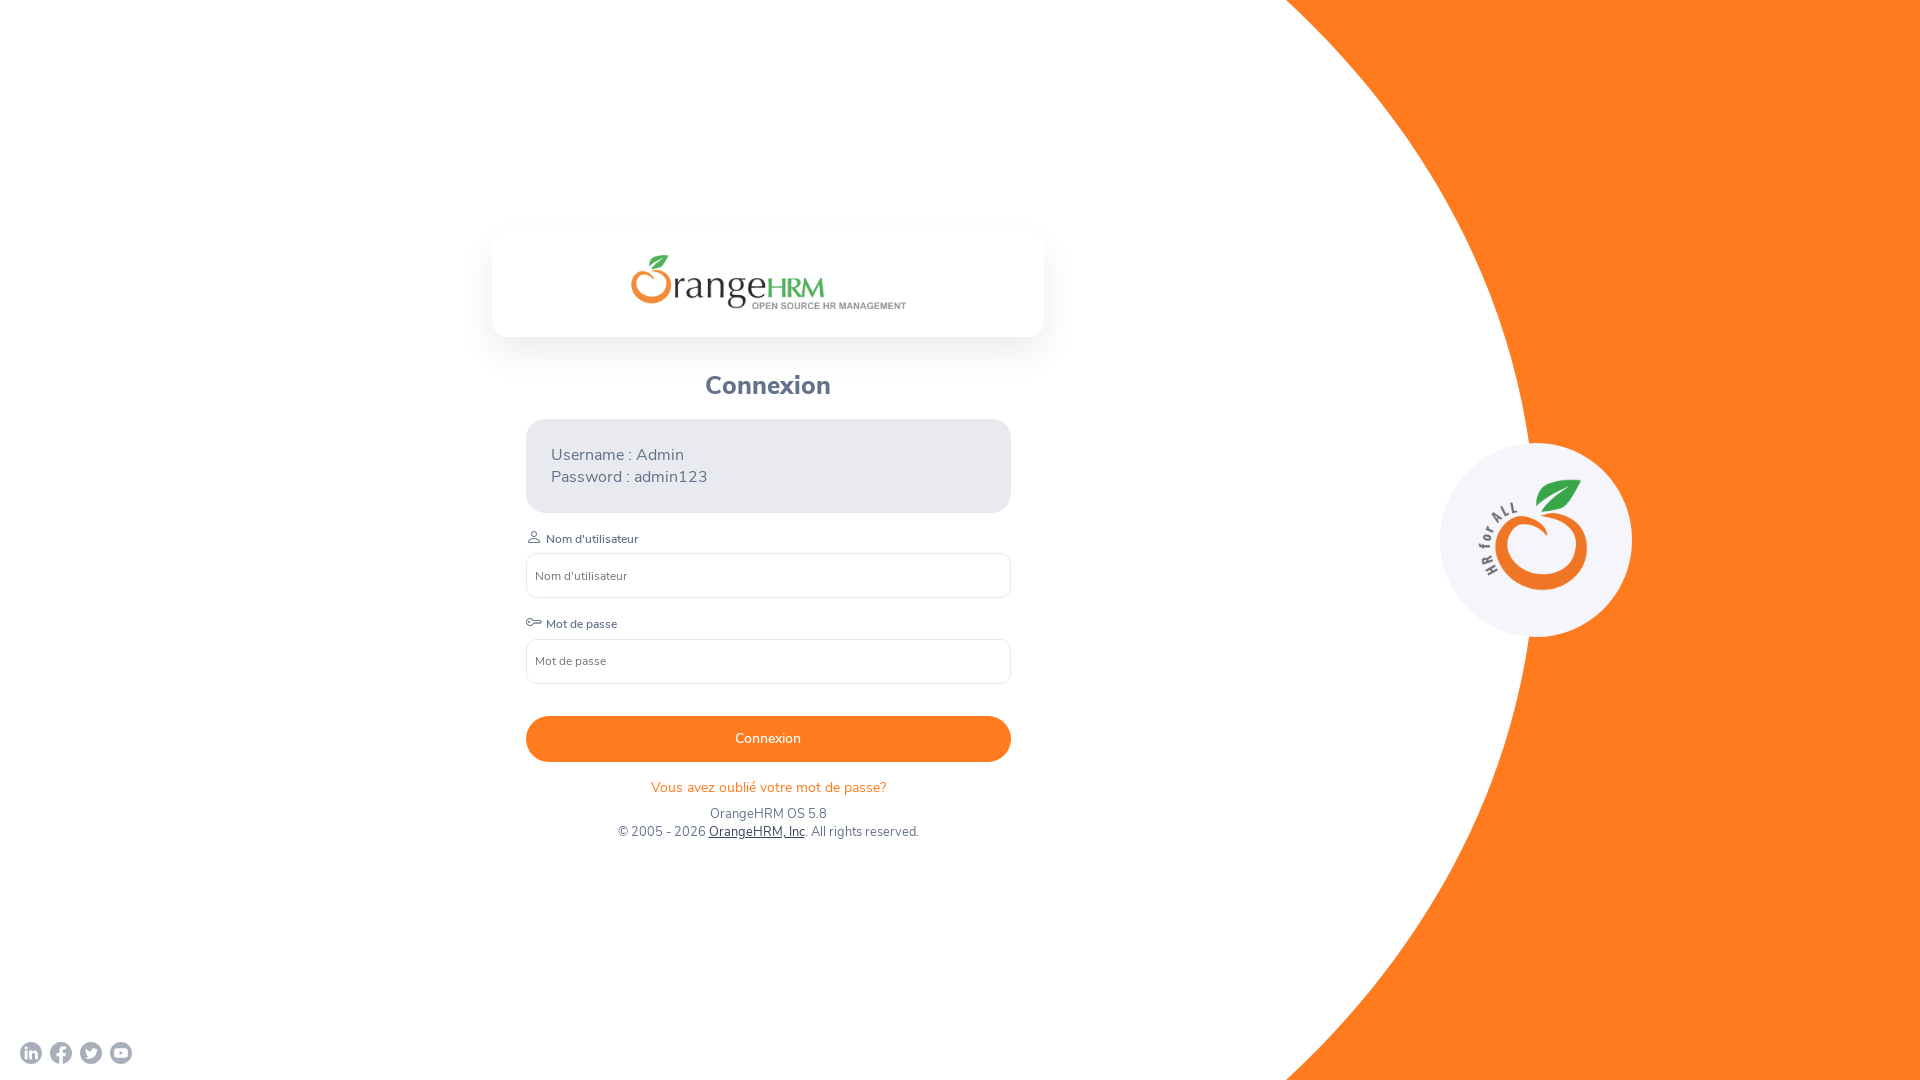

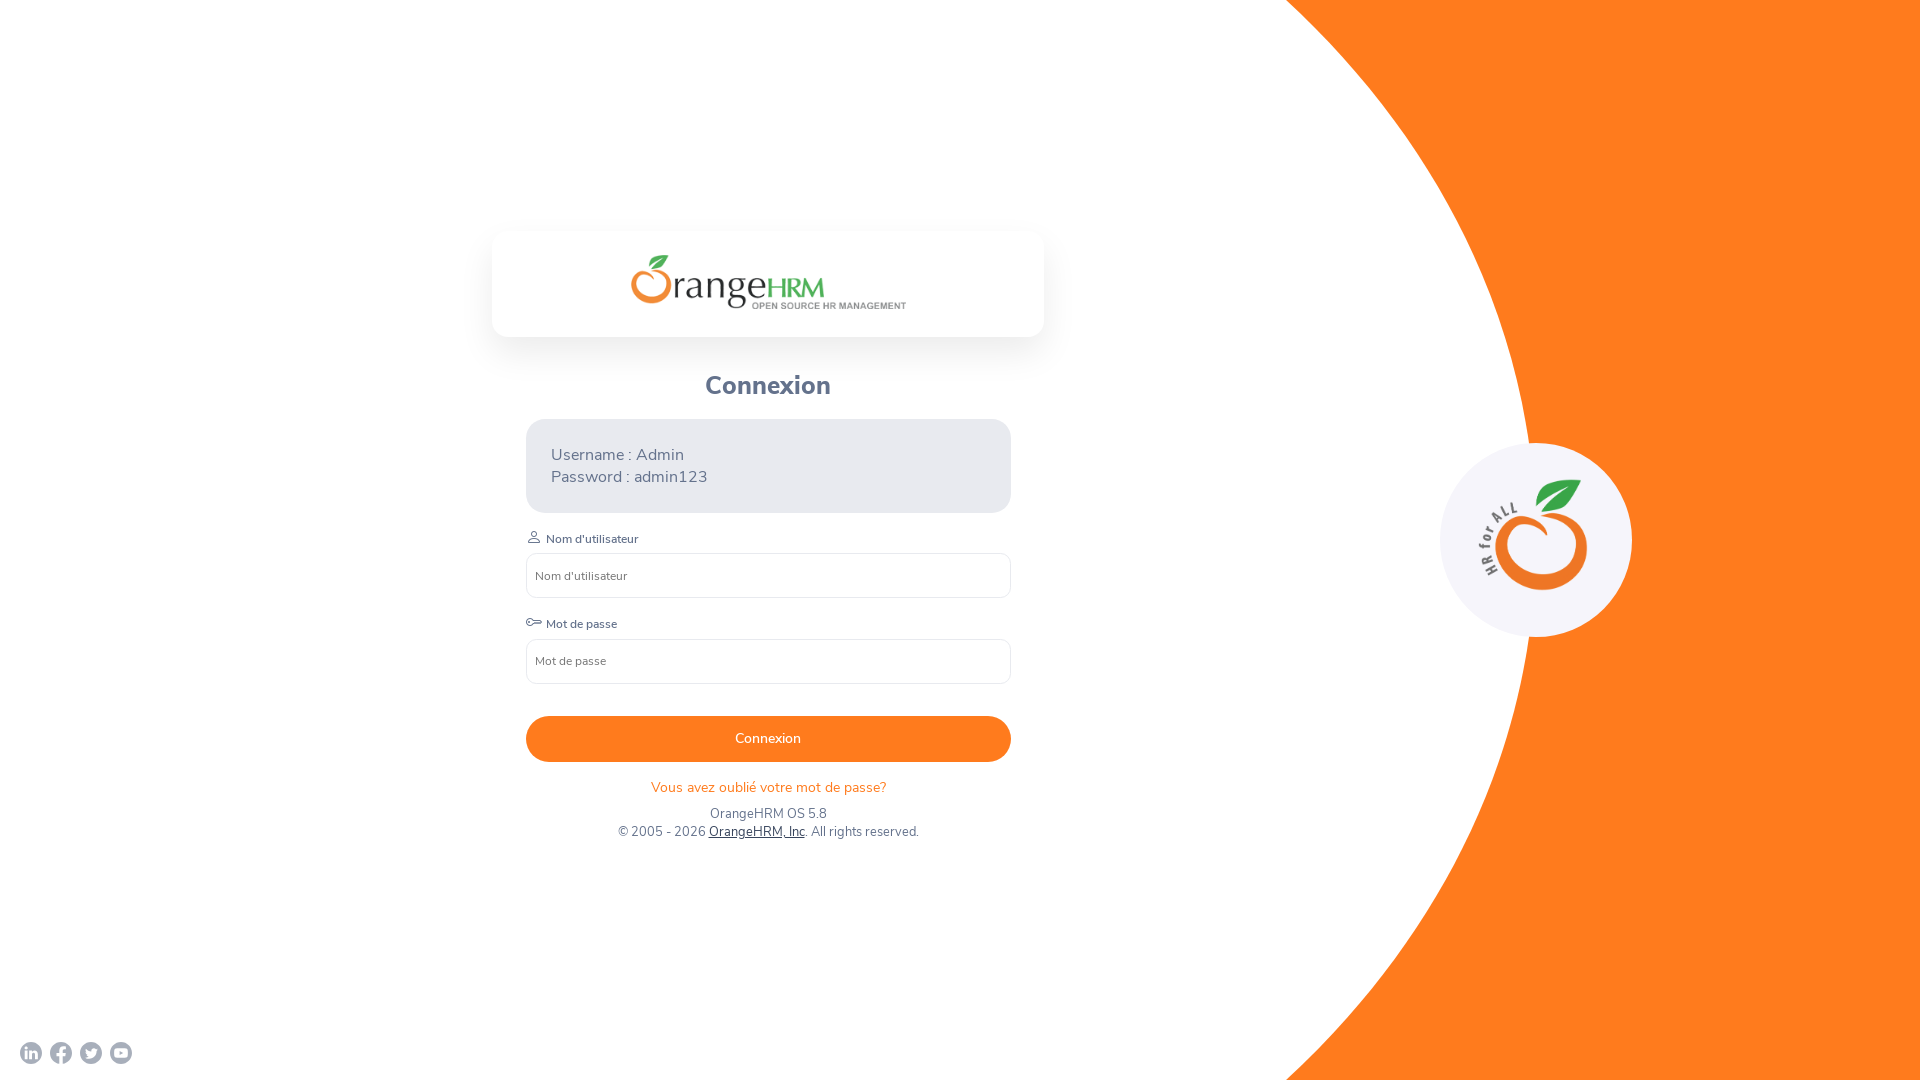